Tests the Contact button navigation to contact page and then Home button navigation back to homepage

Starting URL: https://daviktapes.com/

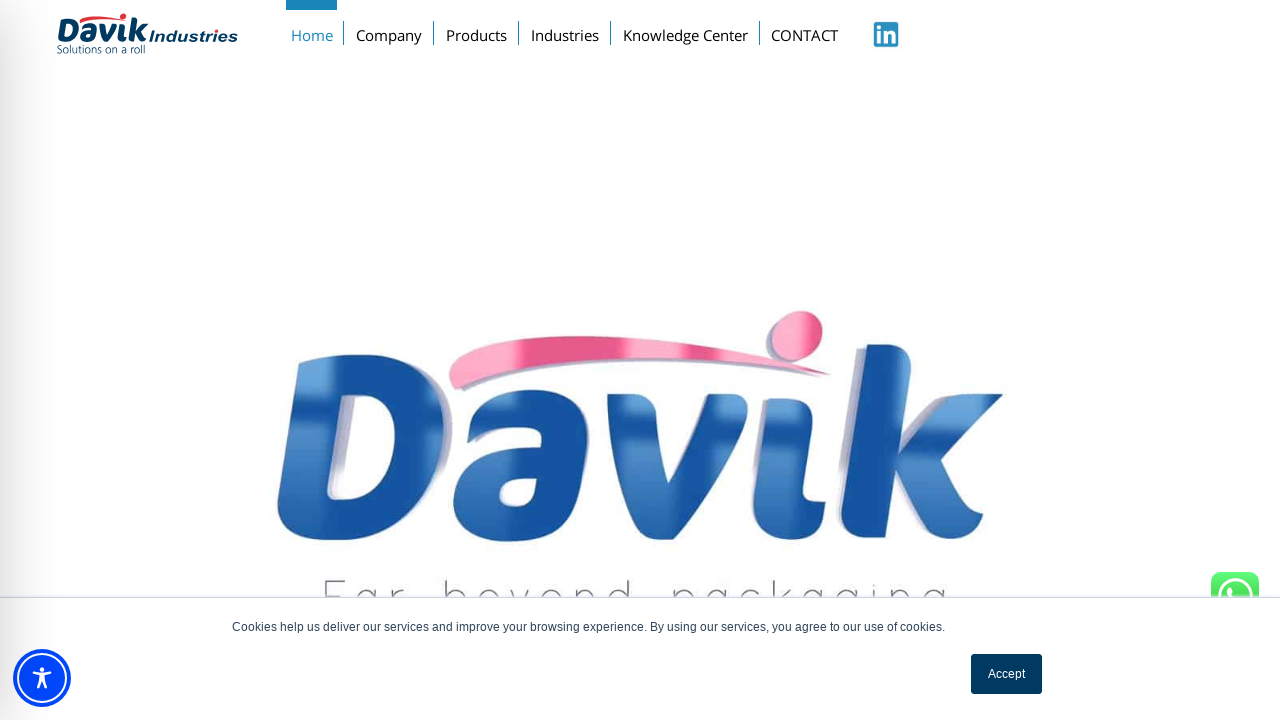

Clicked Contact button to navigate to contact page at (805, 31) on xpath=//a[text()='CONTACT']
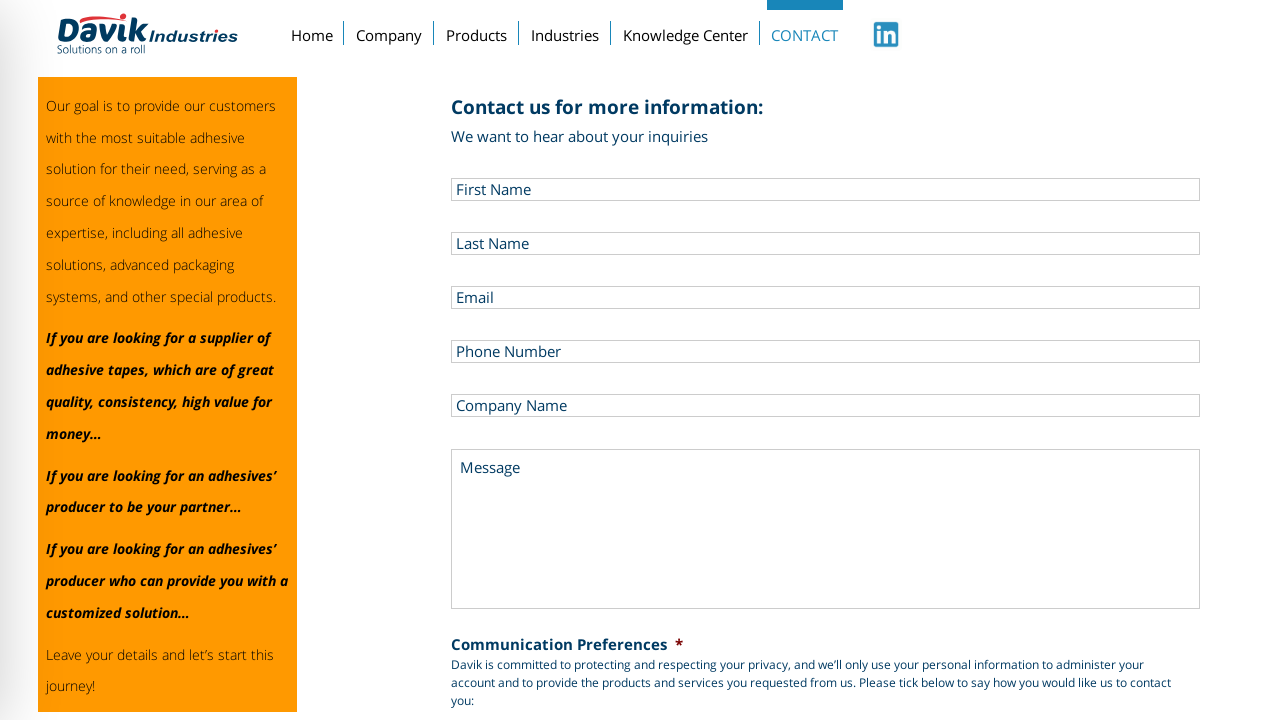

Waited for navigation to contact page
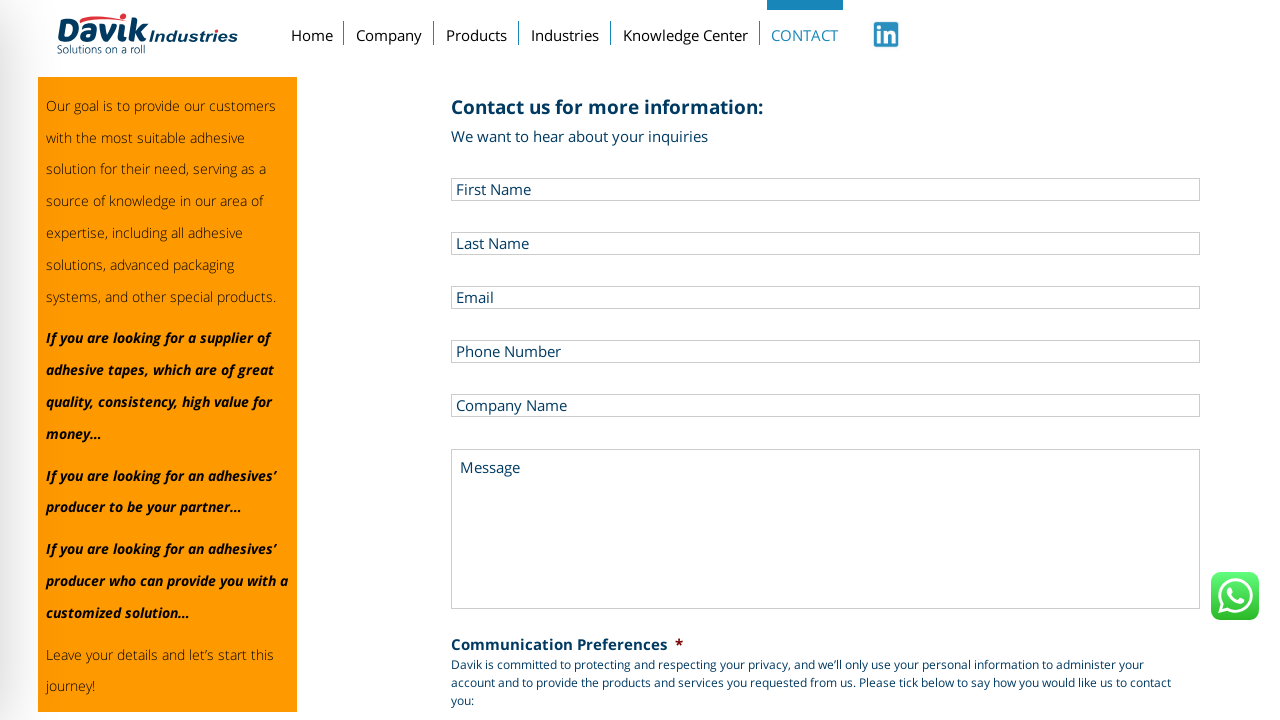

Clicked Home button to navigate back to homepage at (312, 31) on xpath=//a[text()='Home']
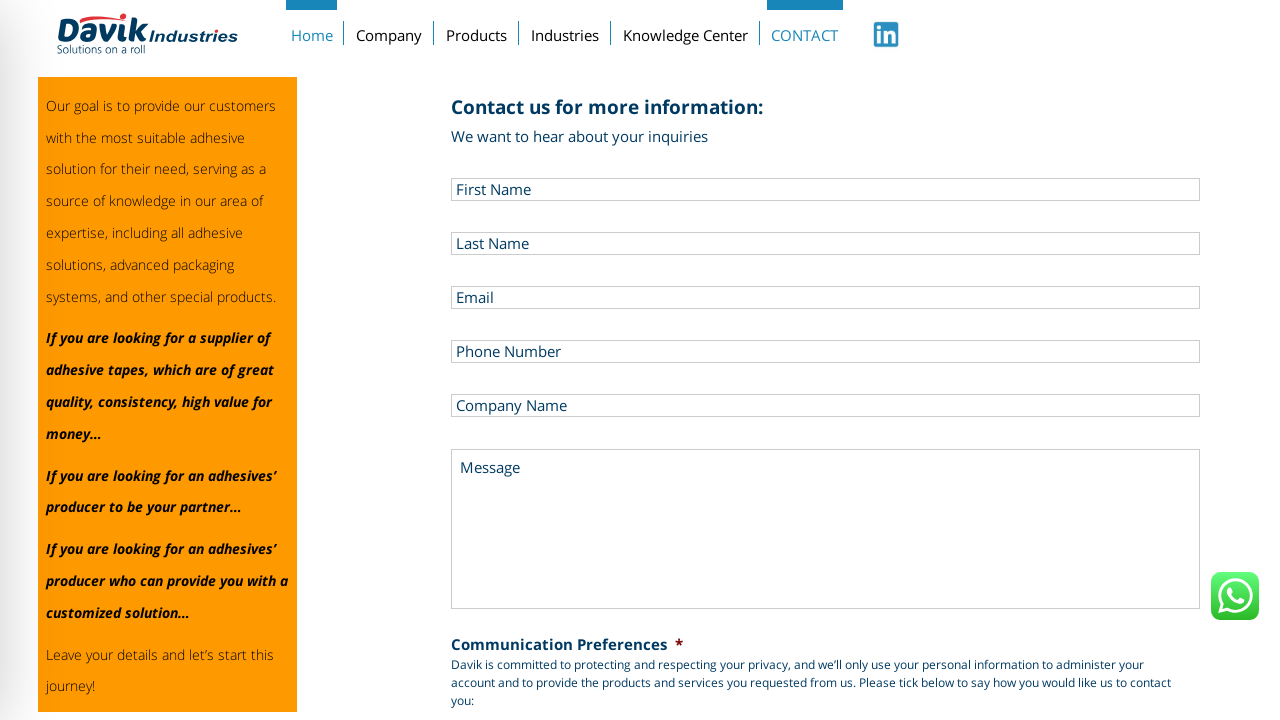

Waited for navigation back to homepage
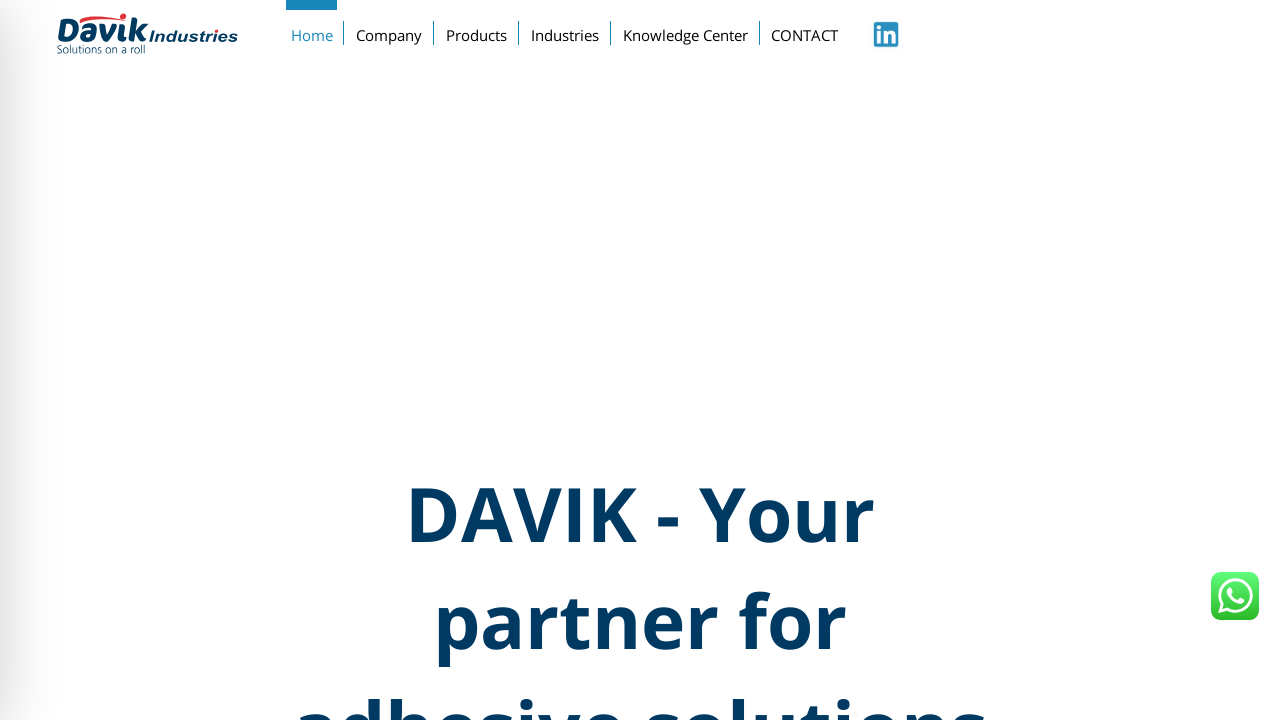

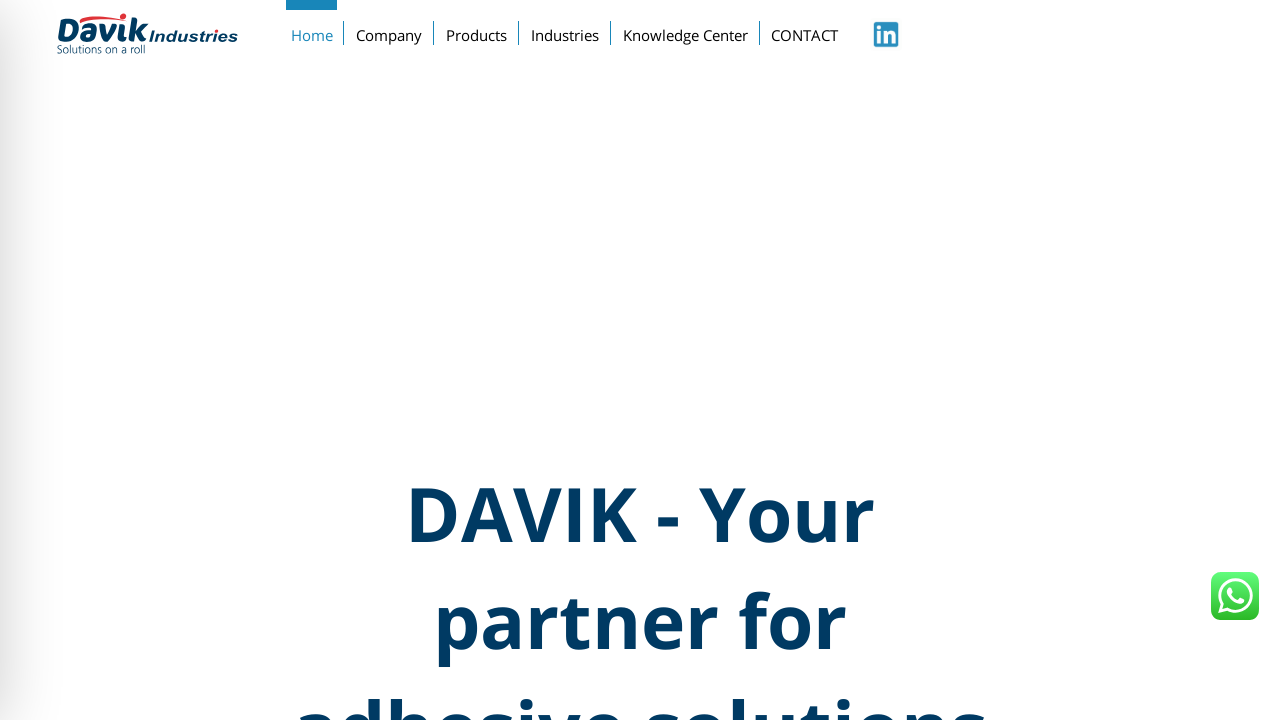